Tests a text input form by entering a text answer into a textarea field and submitting it via a button click

Starting URL: https://suninjuly.github.io/text_input_task.html

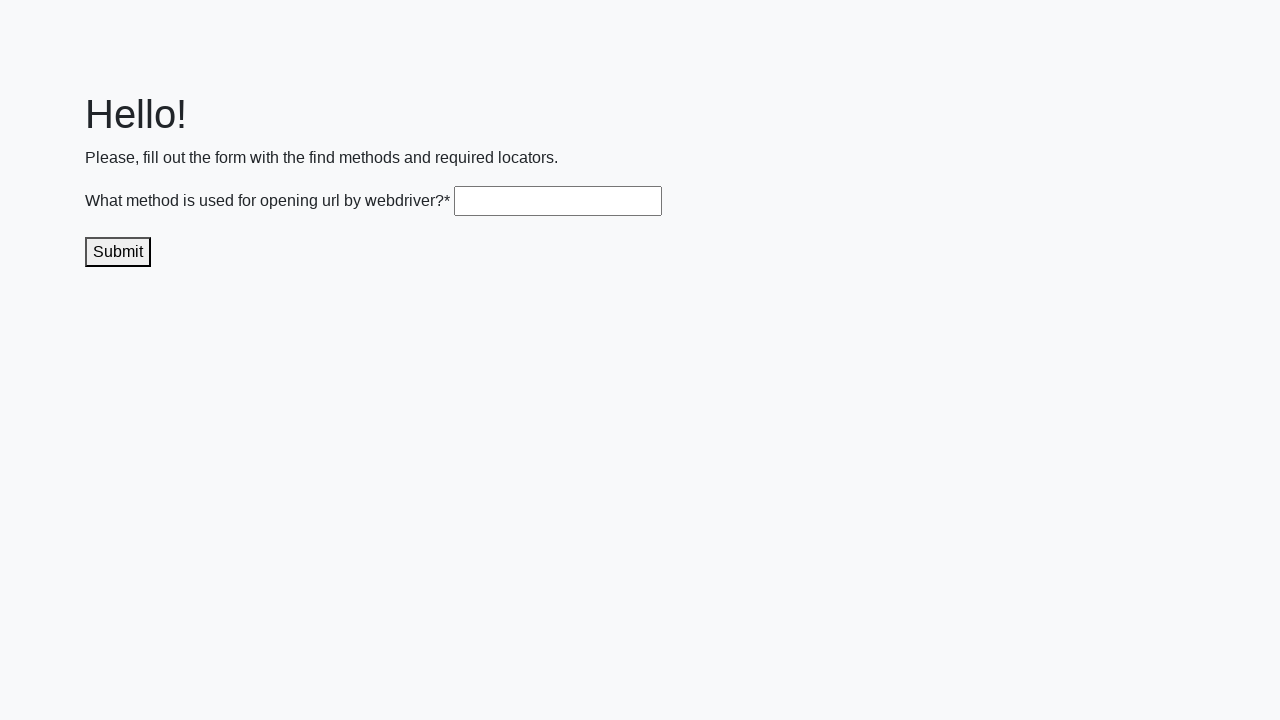

Filled textarea with answer text 'get()' on .textarea
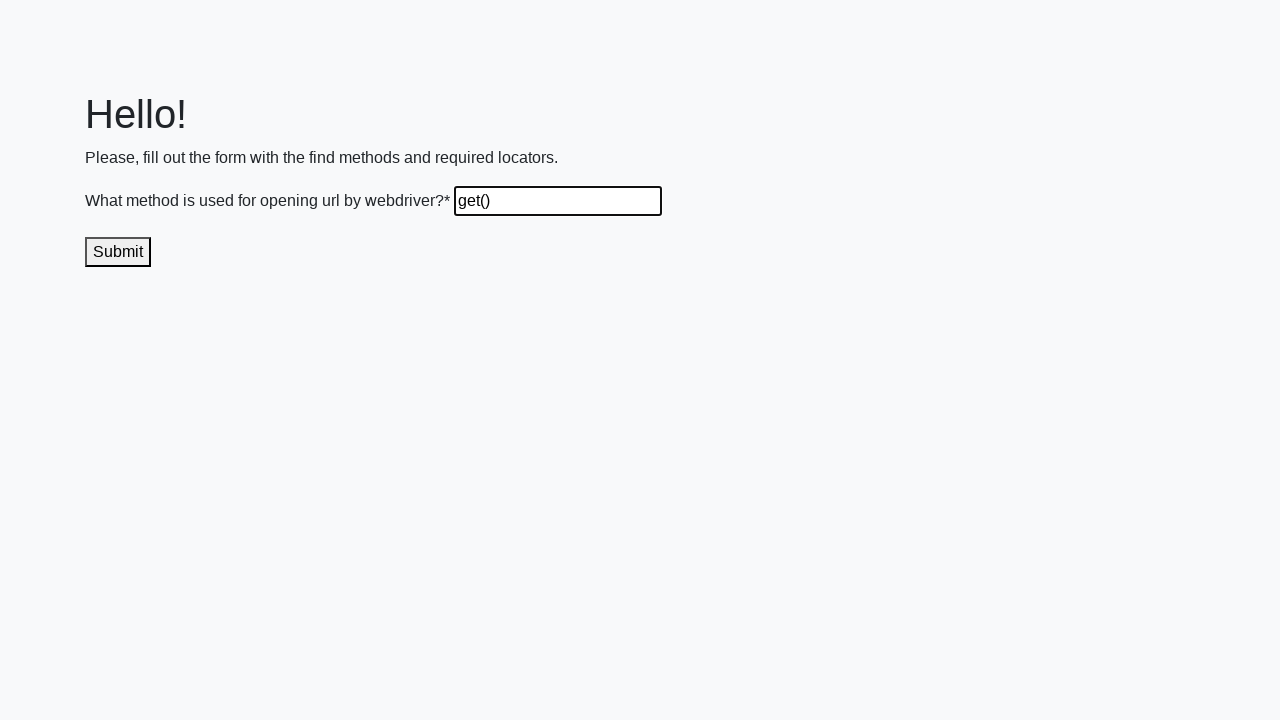

Clicked submit button to send the answer at (118, 252) on .submit-submission
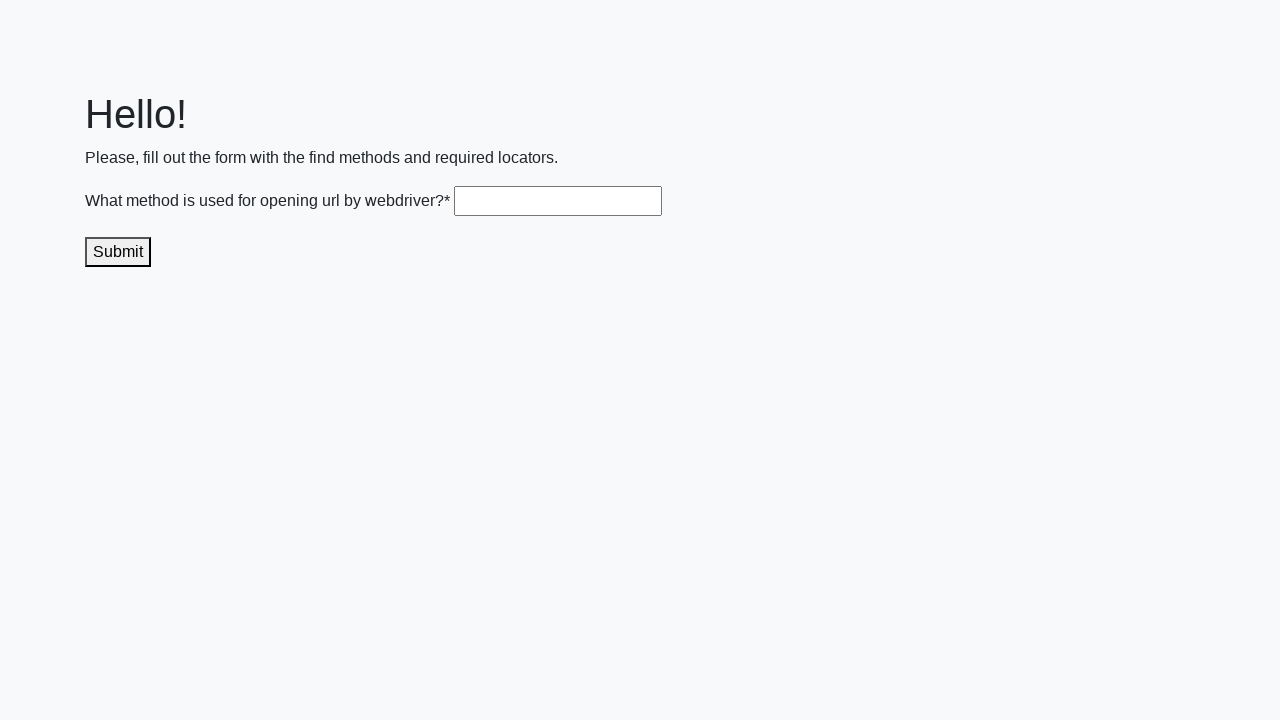

Waited 1 second for response to be processed
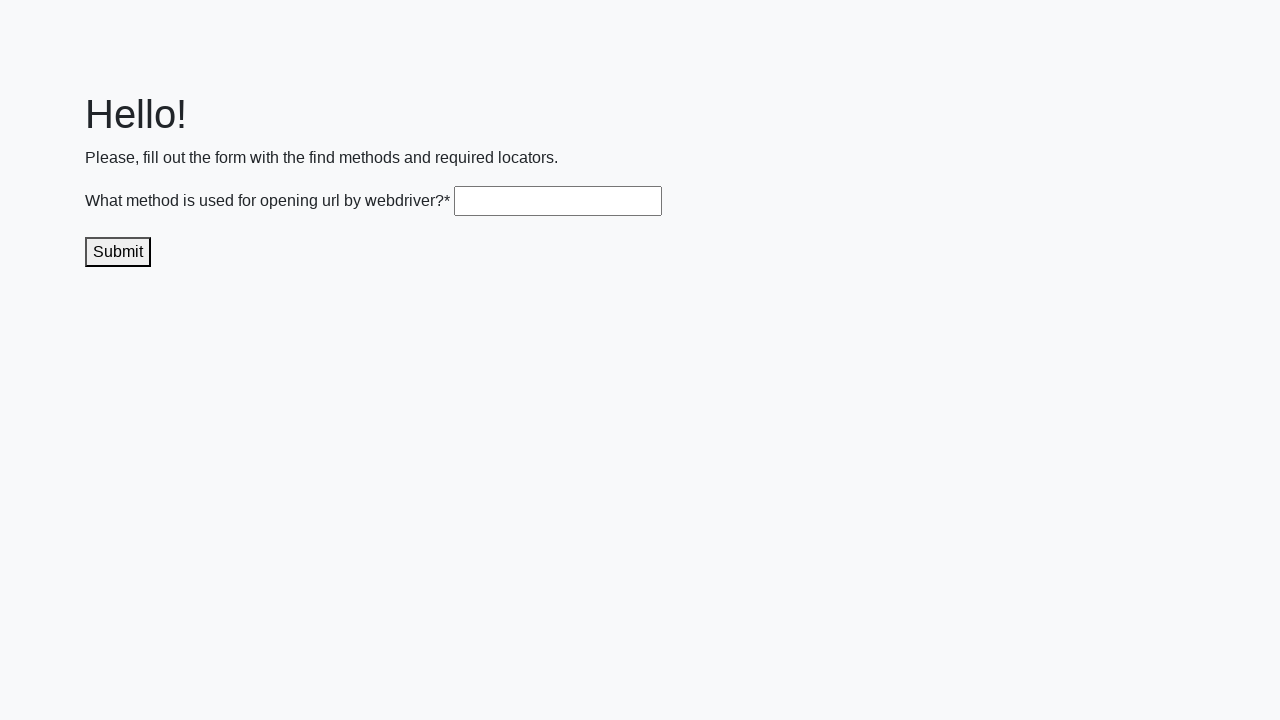

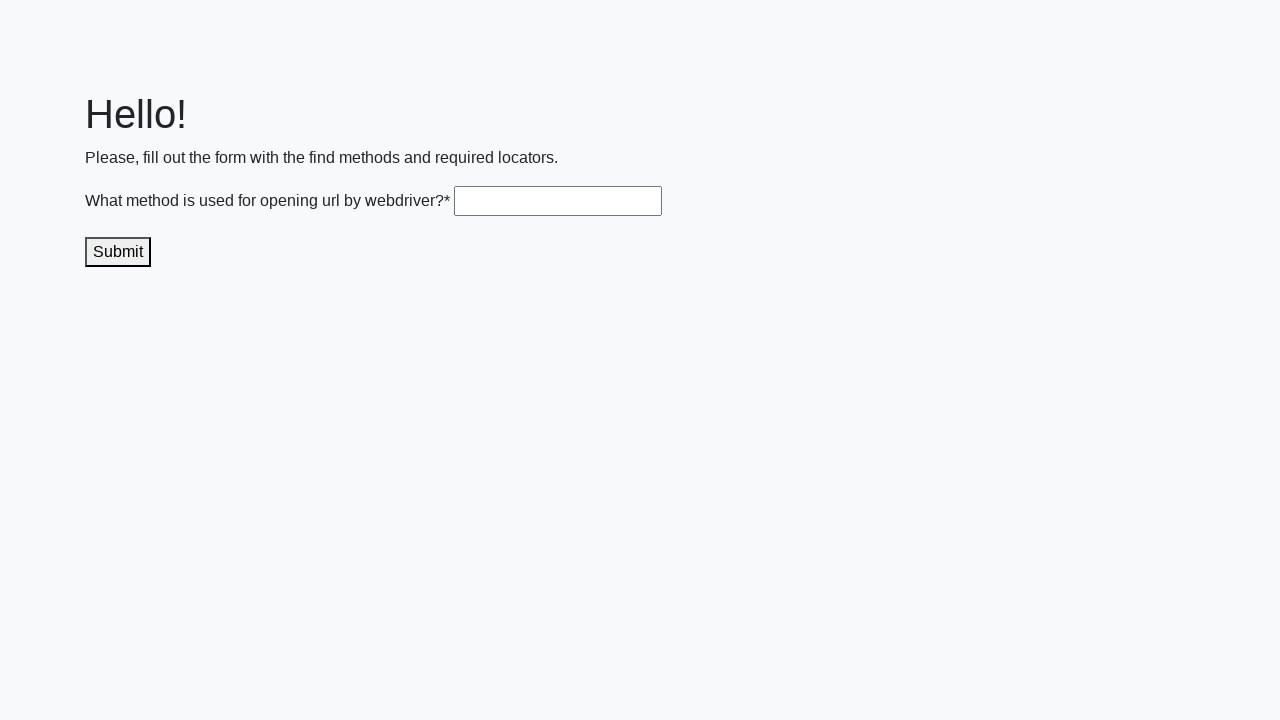